Tests JavaScript alert handling by filling a name field, clicking an alert button, and accepting the browser alert dialog

Starting URL: https://rahulshettyacademy.com/AutomationPractice/

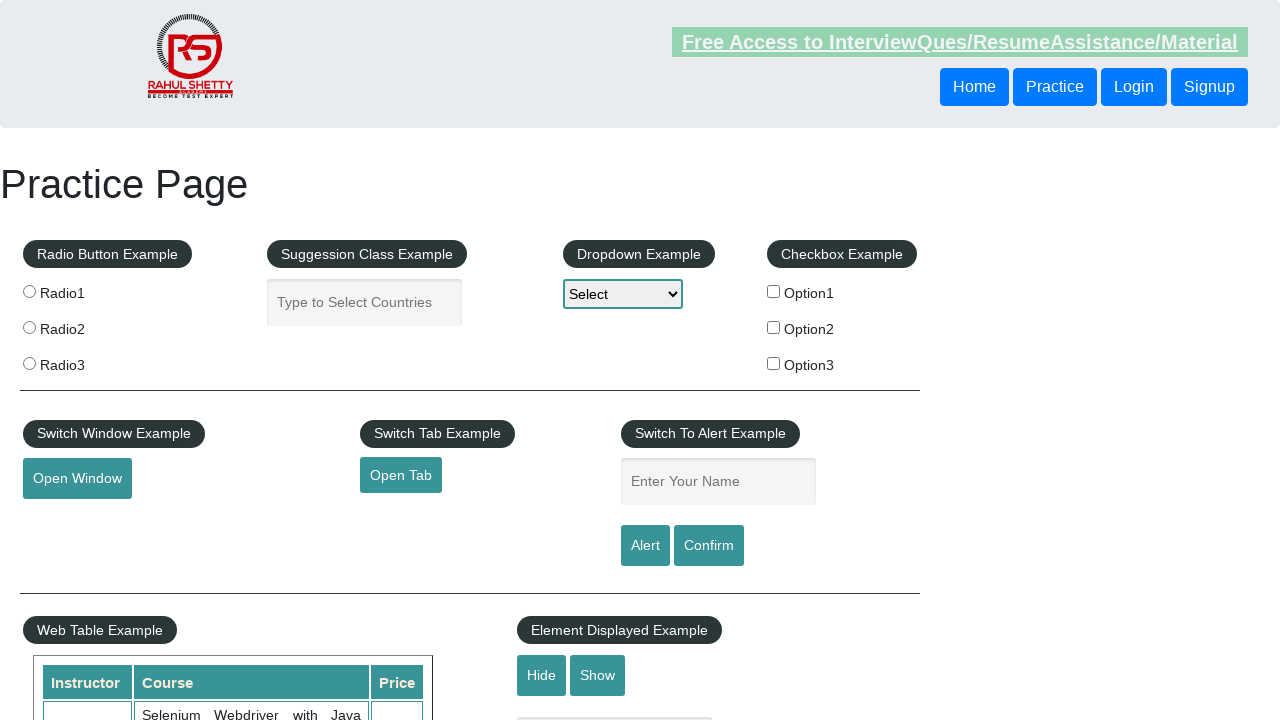

Filled name field with 'Dipak' on #name
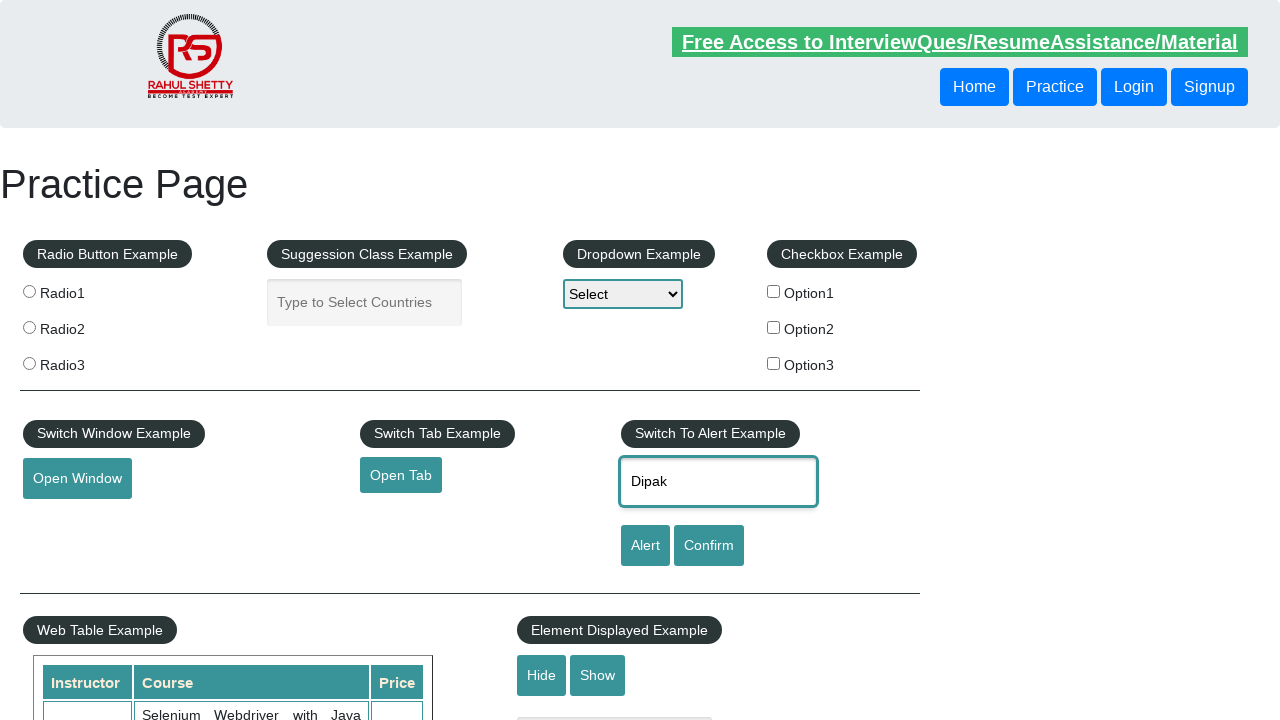

Clicked alert button to trigger JavaScript alert at (645, 546) on #alertbtn
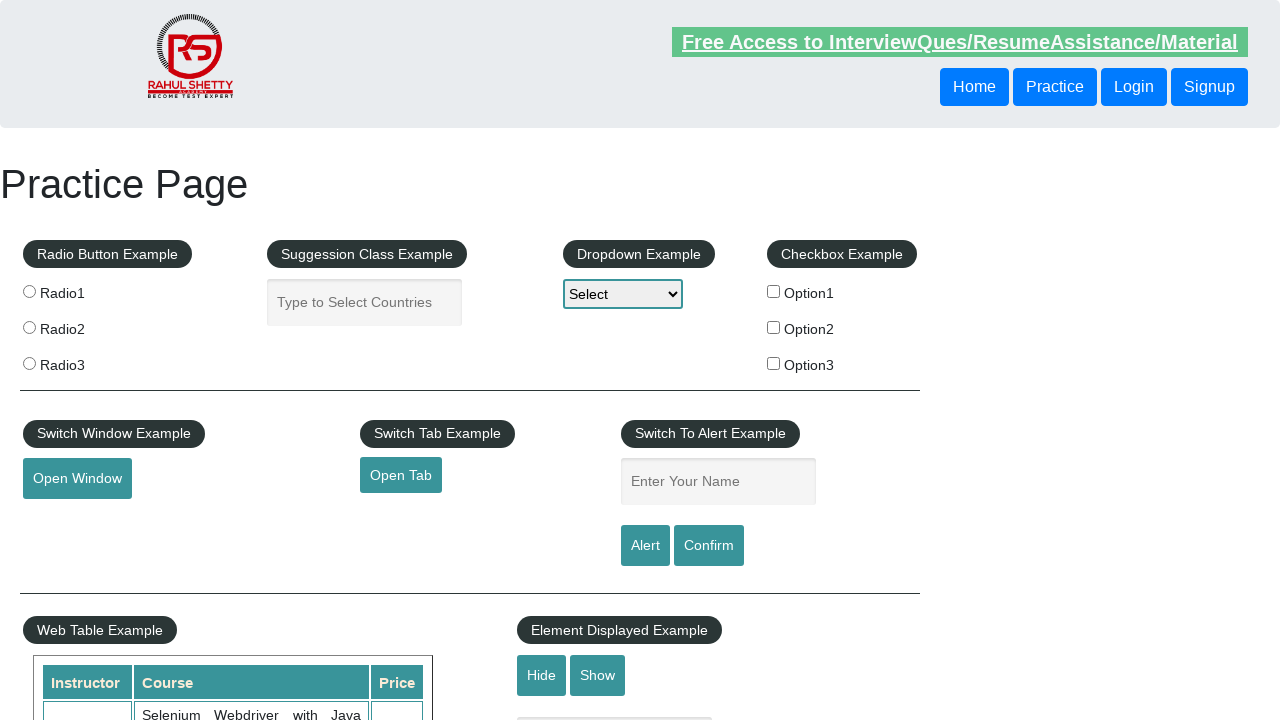

Set up dialog handler to accept alerts
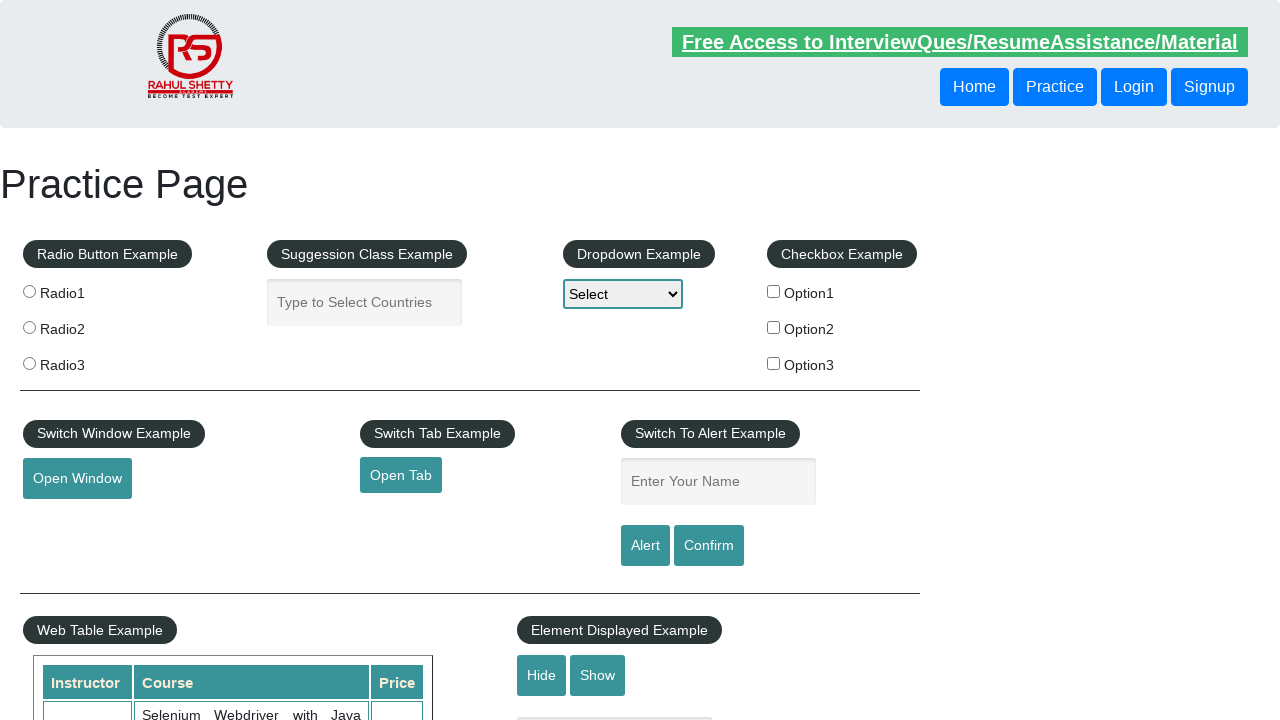

Set up one-time dialog handler before clicking alert button
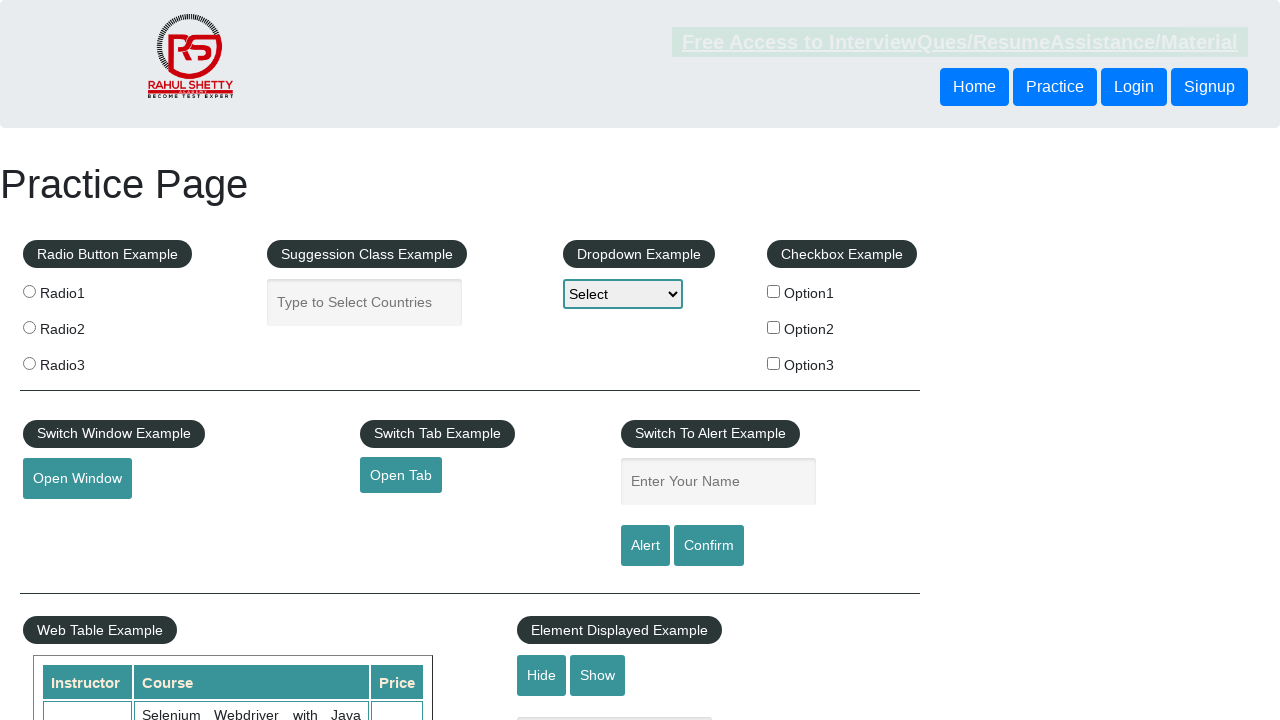

Clicked alert button and accepted the browser alert dialog at (645, 546) on #alertbtn
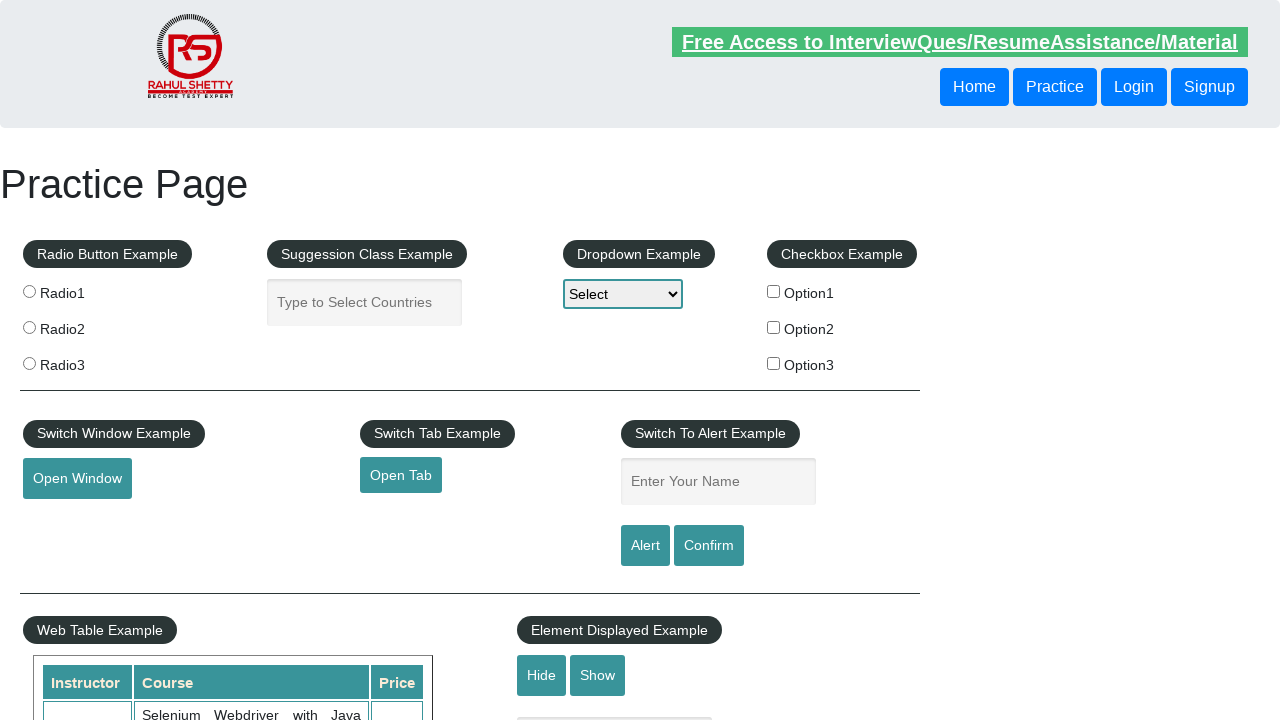

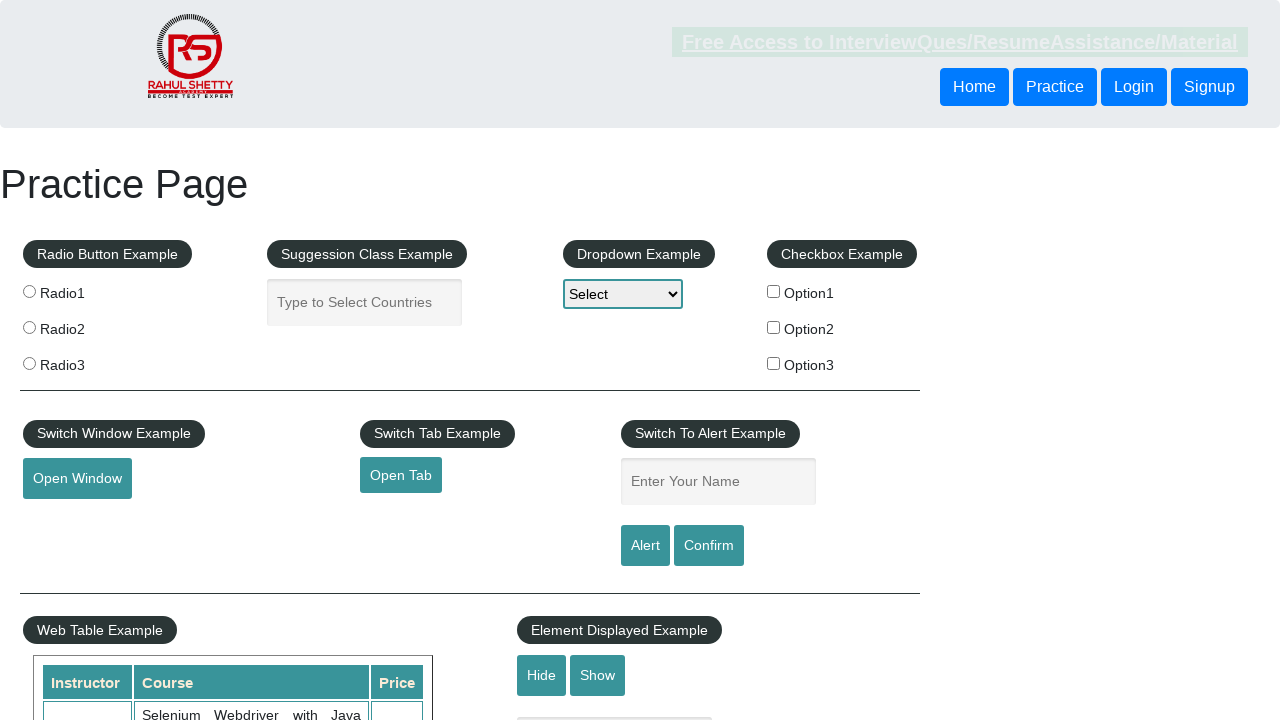